Tests right-click (context menu) functionality by performing a right-click on a button and verifying the result message

Starting URL: https://demoqa.com/buttons

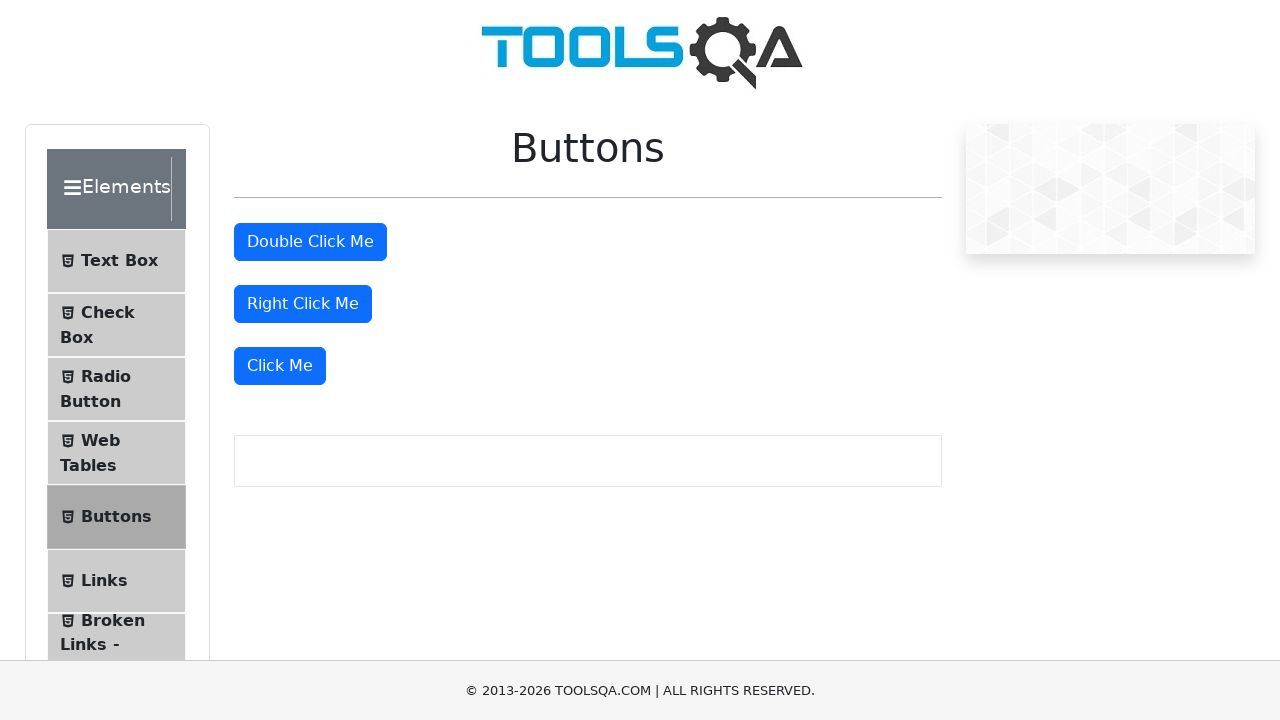

Right-clicked on the right-click button at (303, 304) on #rightClickBtn
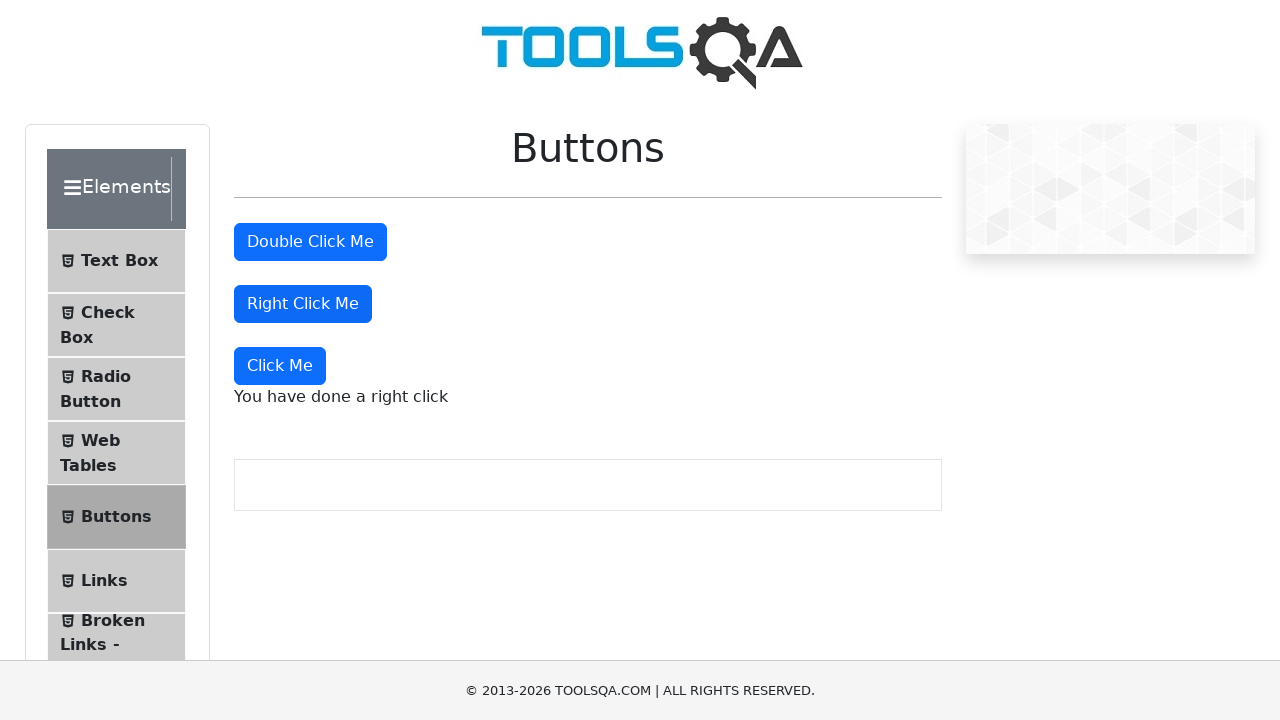

Right-click message appeared on page
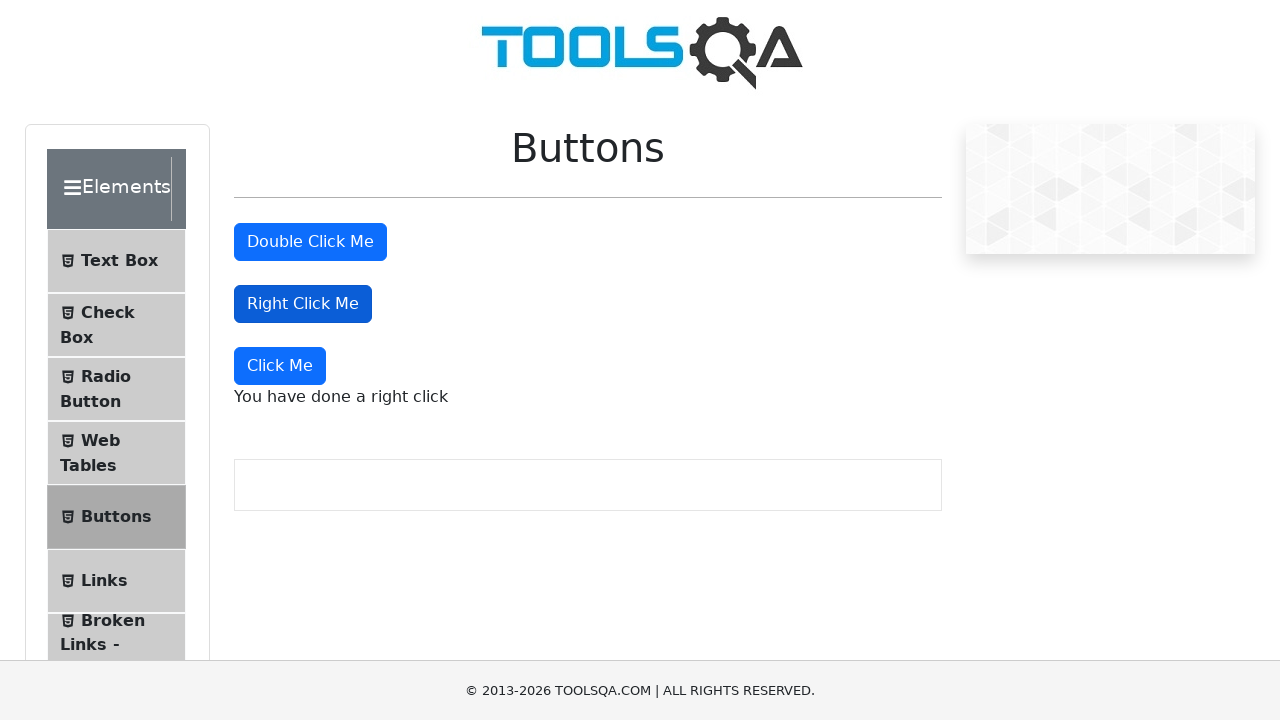

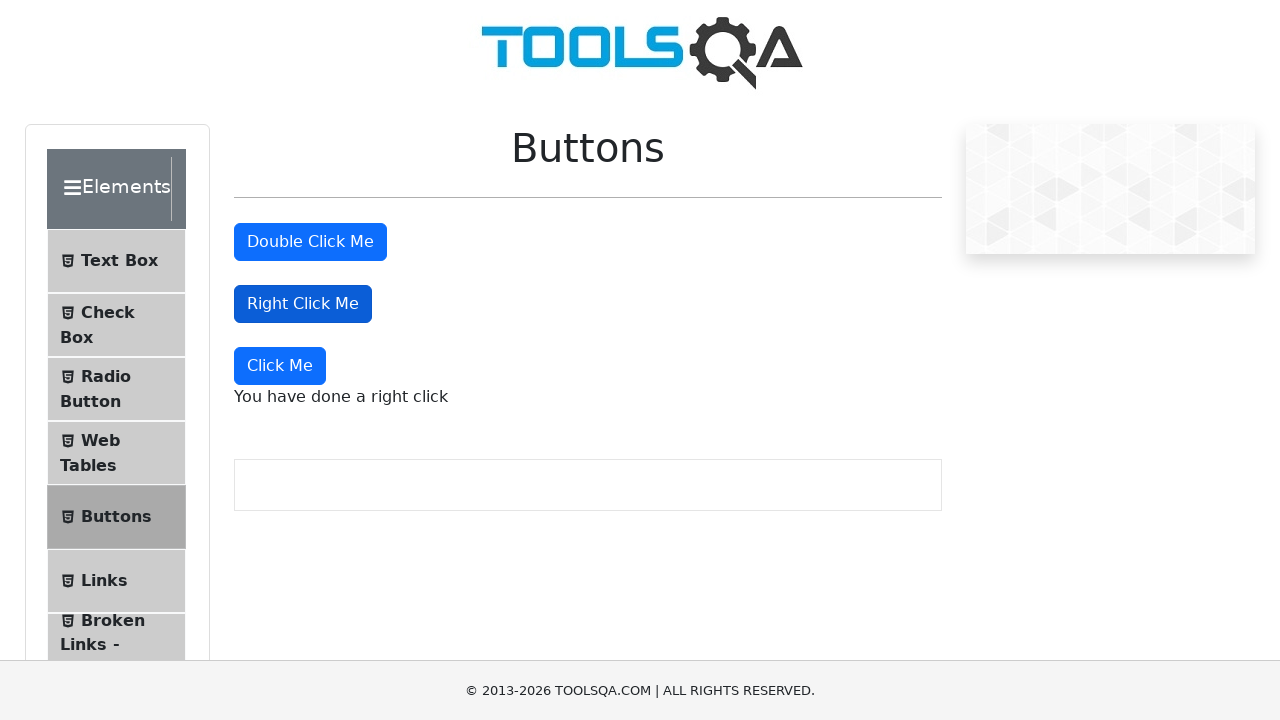